Tests navigation to a normal loading webpage by clicking on a link and verifying the page title displays correctly

Starting URL: https://curso.testautomation.es

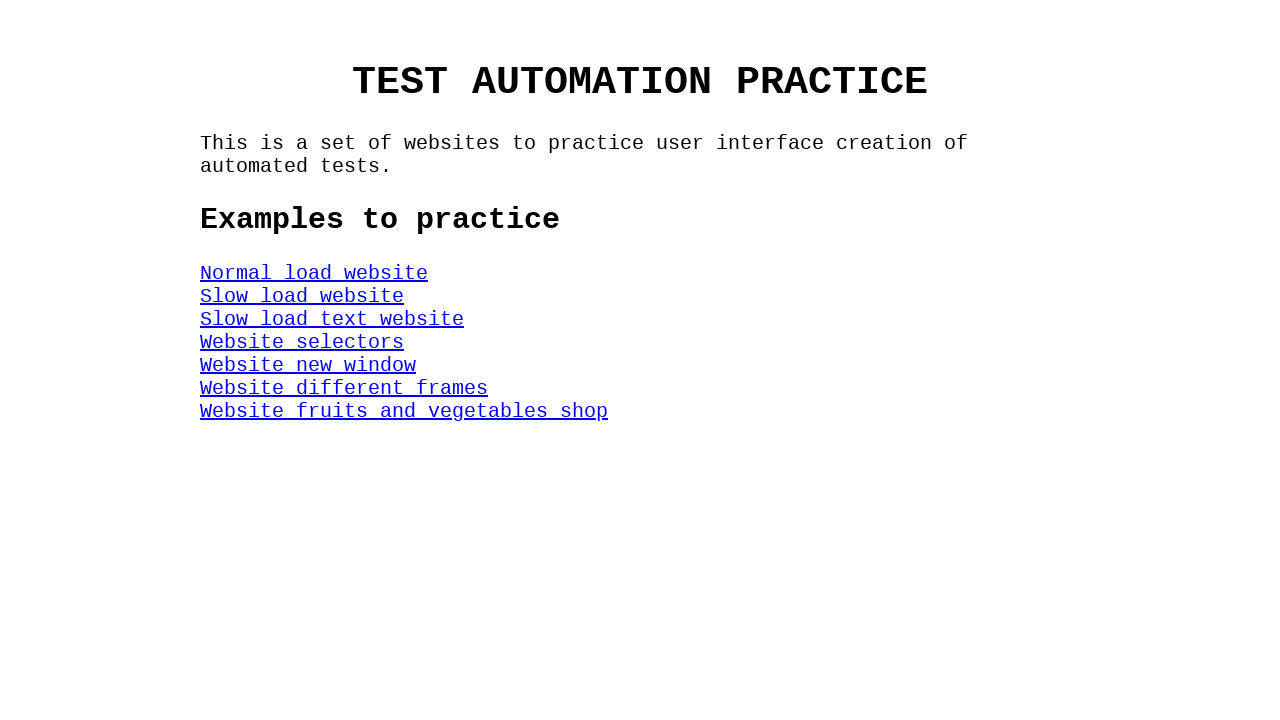

Clicked on Normal load website link at (314, 273) on #NormalWeb
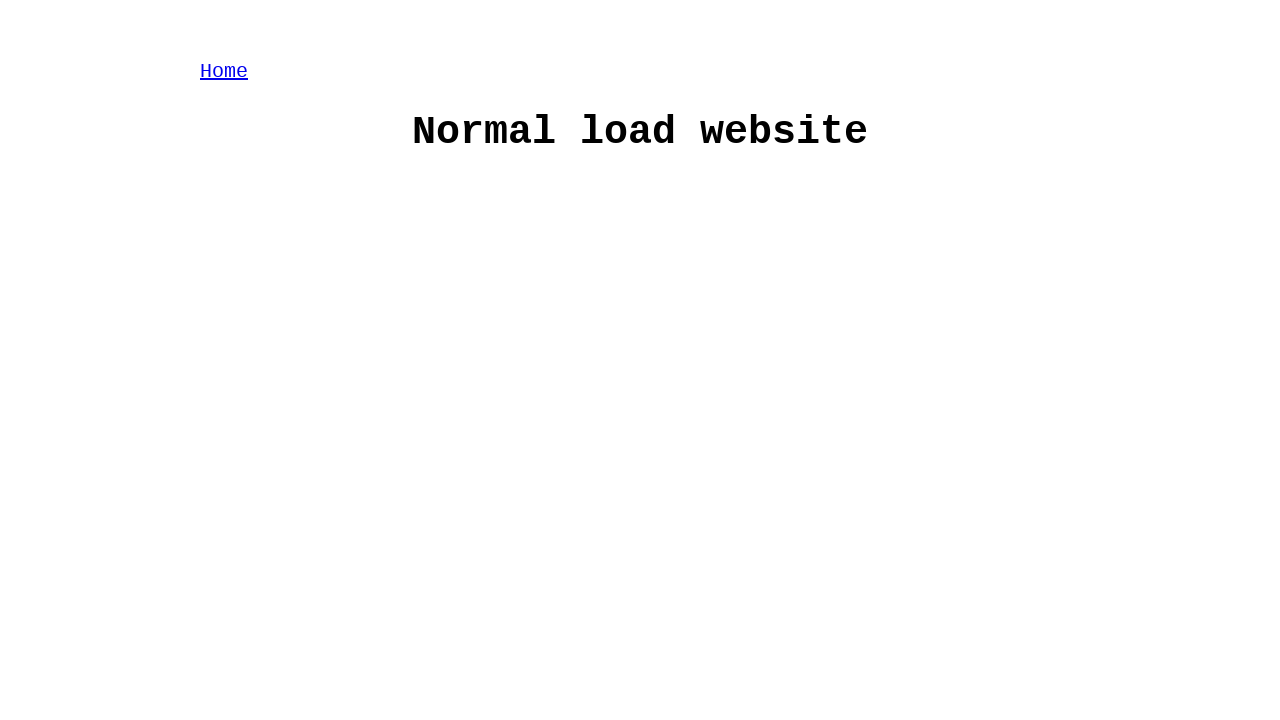

H1 title element loaded
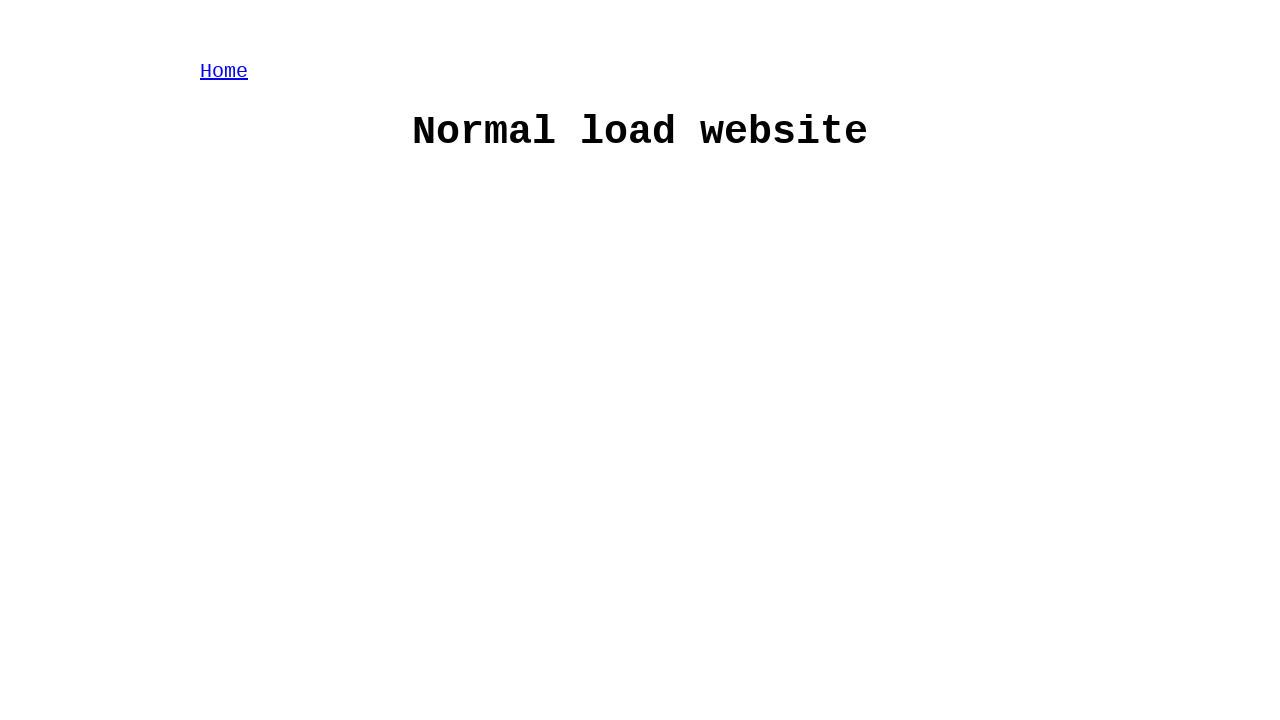

Verified page title is 'Normal load website'
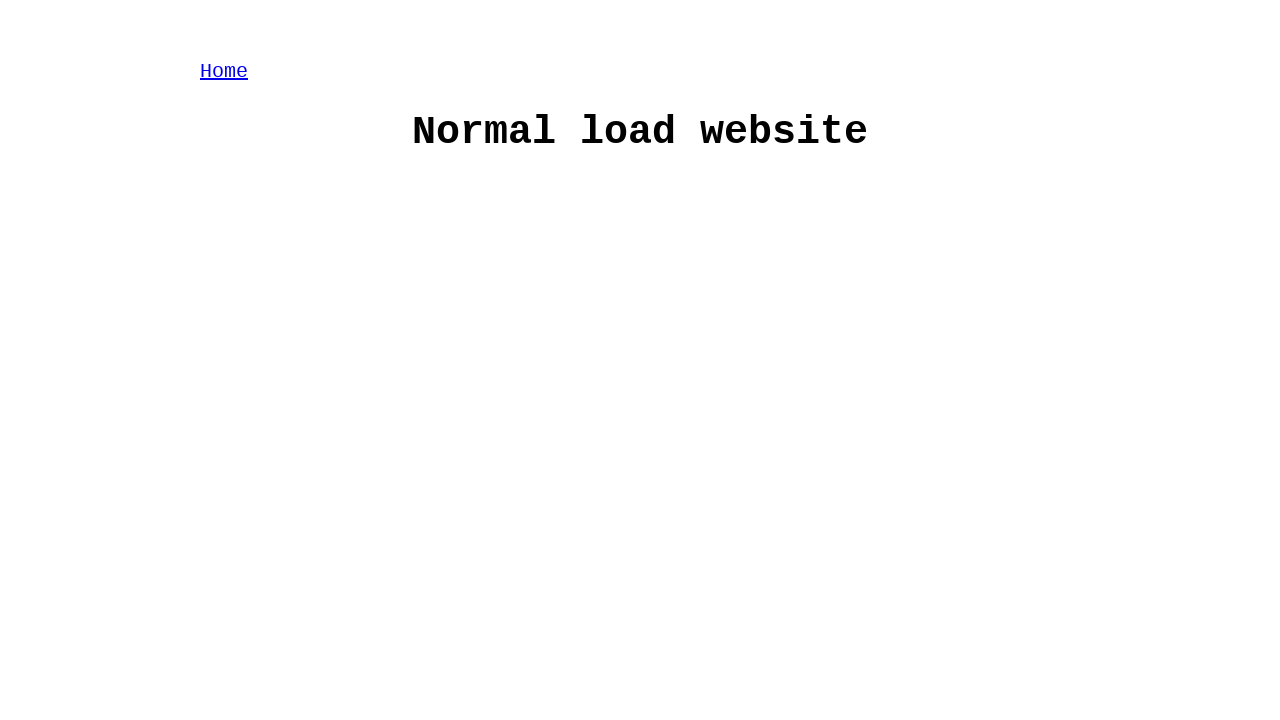

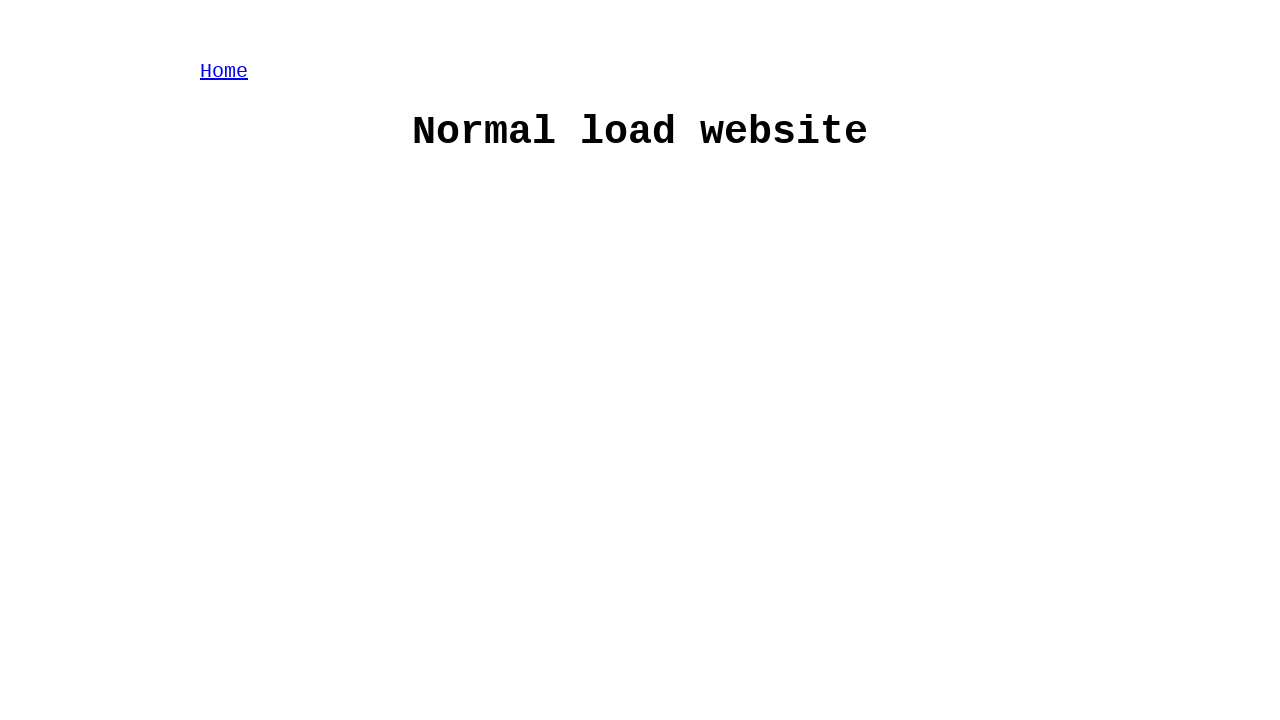